Tests the Add button functionality on the Web Tables page by clicking it to open the registration form

Starting URL: https://demoqa.com

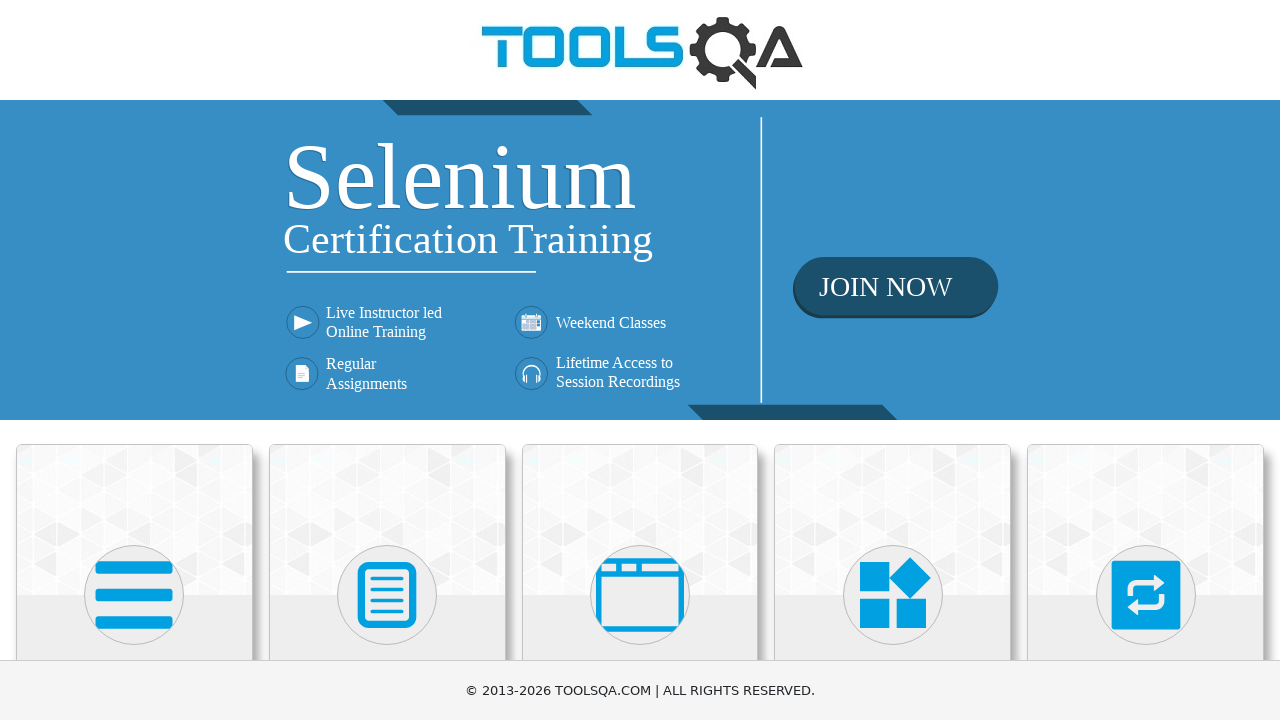

Clicked on Elements section at (134, 360) on internal:text="Elements"i
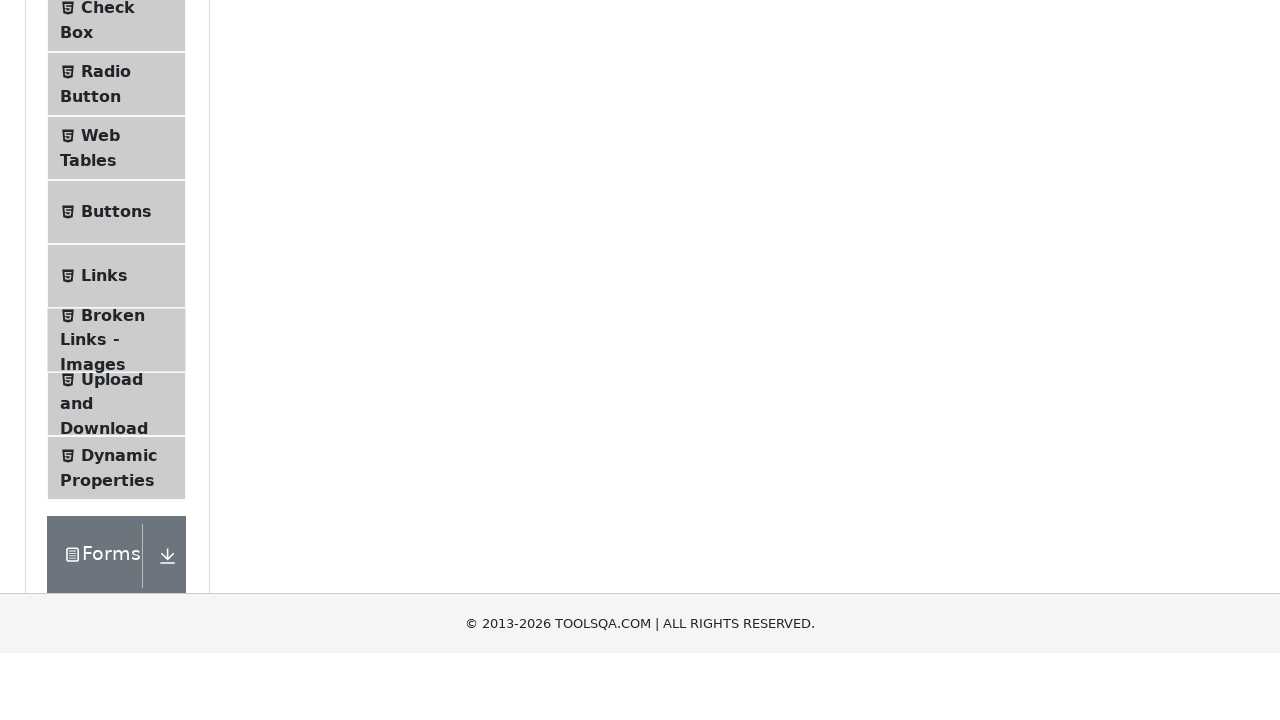

Clicked on Web Tables at (100, 440) on internal:text="Web Tables"i
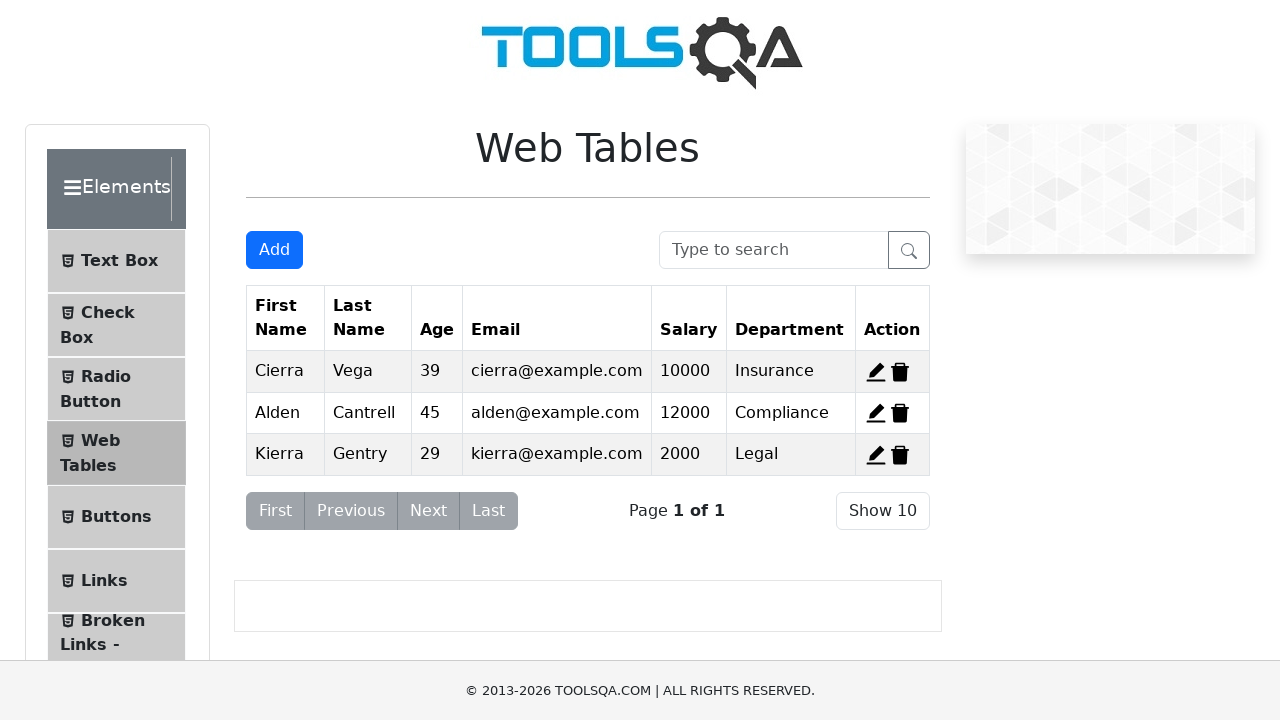

Clicked Add button to open registration form at (274, 250) on internal:role=button[name="Add"i]
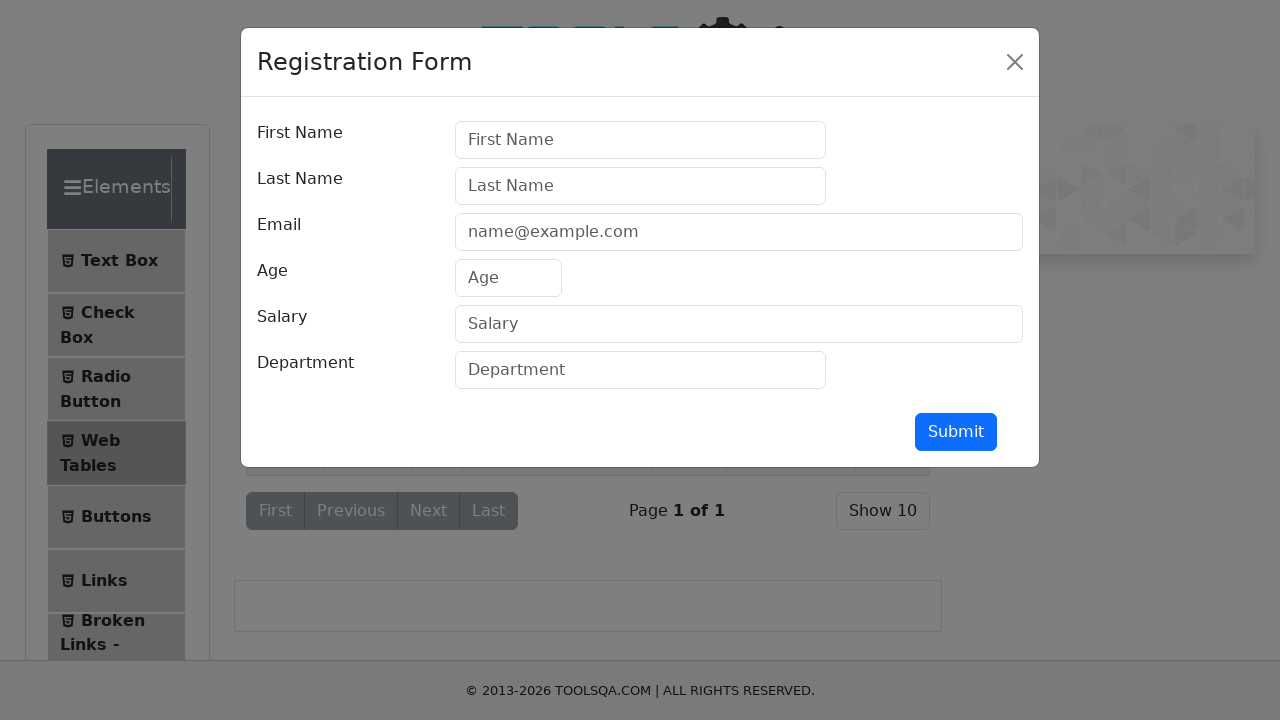

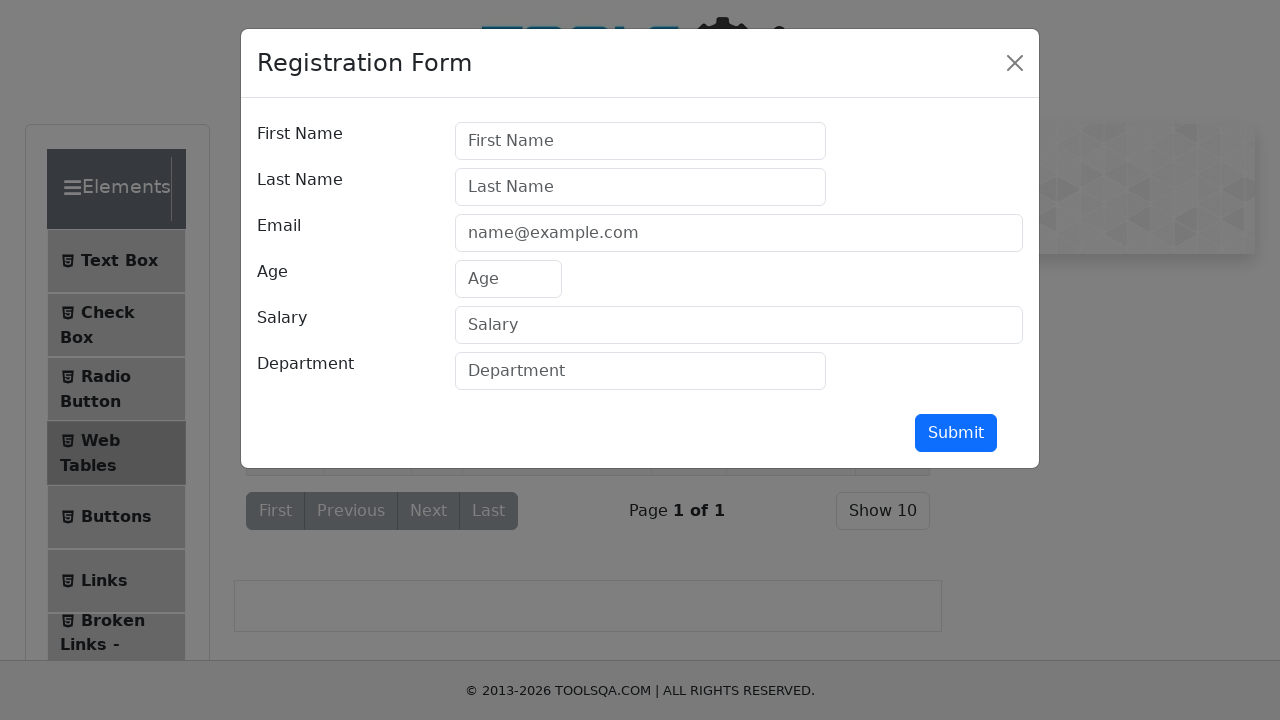